Tests editing a todo item by double-clicking and entering new text

Starting URL: https://demo.playwright.dev/todomvc

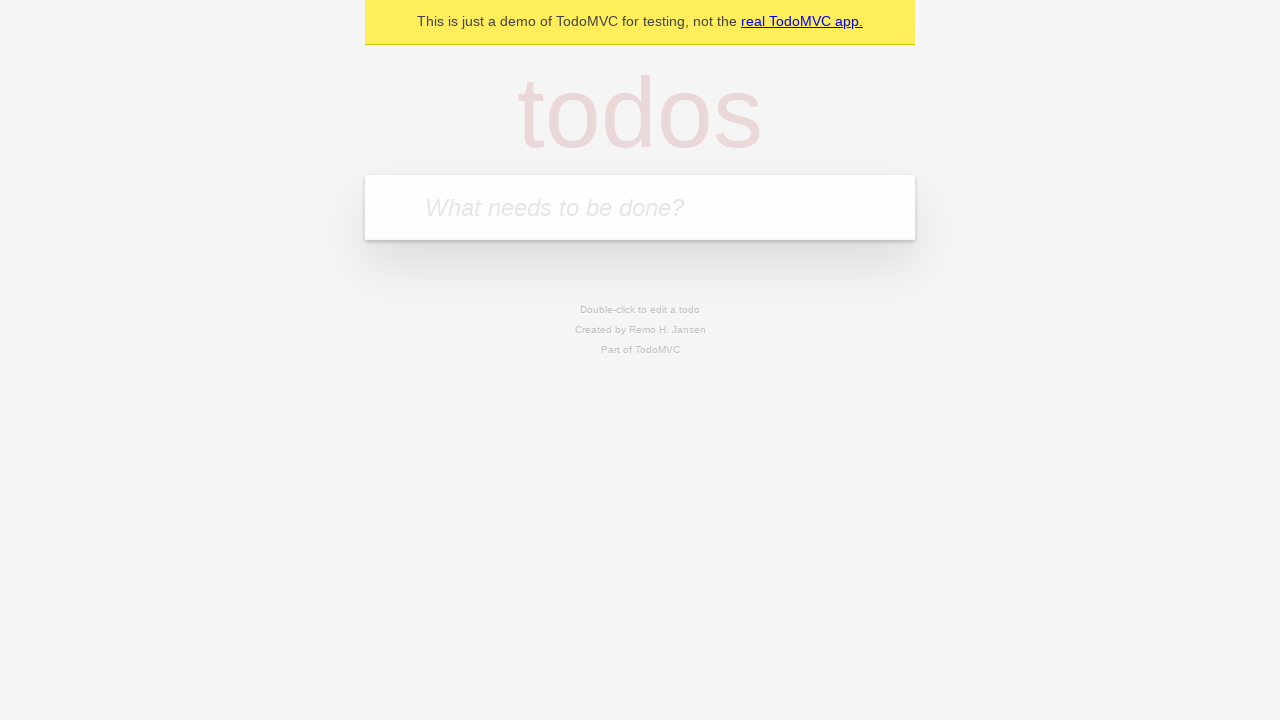

Filled first todo item 'buy some cheese' on .new-todo
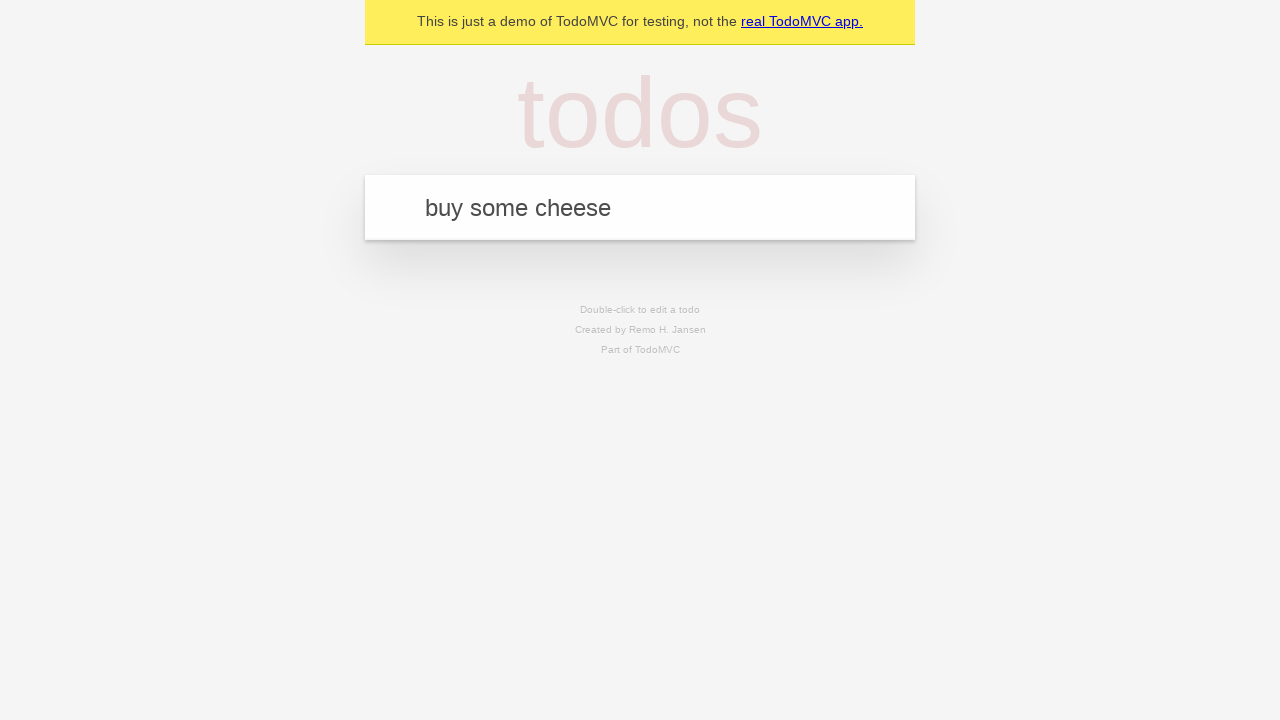

Pressed Enter to add first todo item on .new-todo
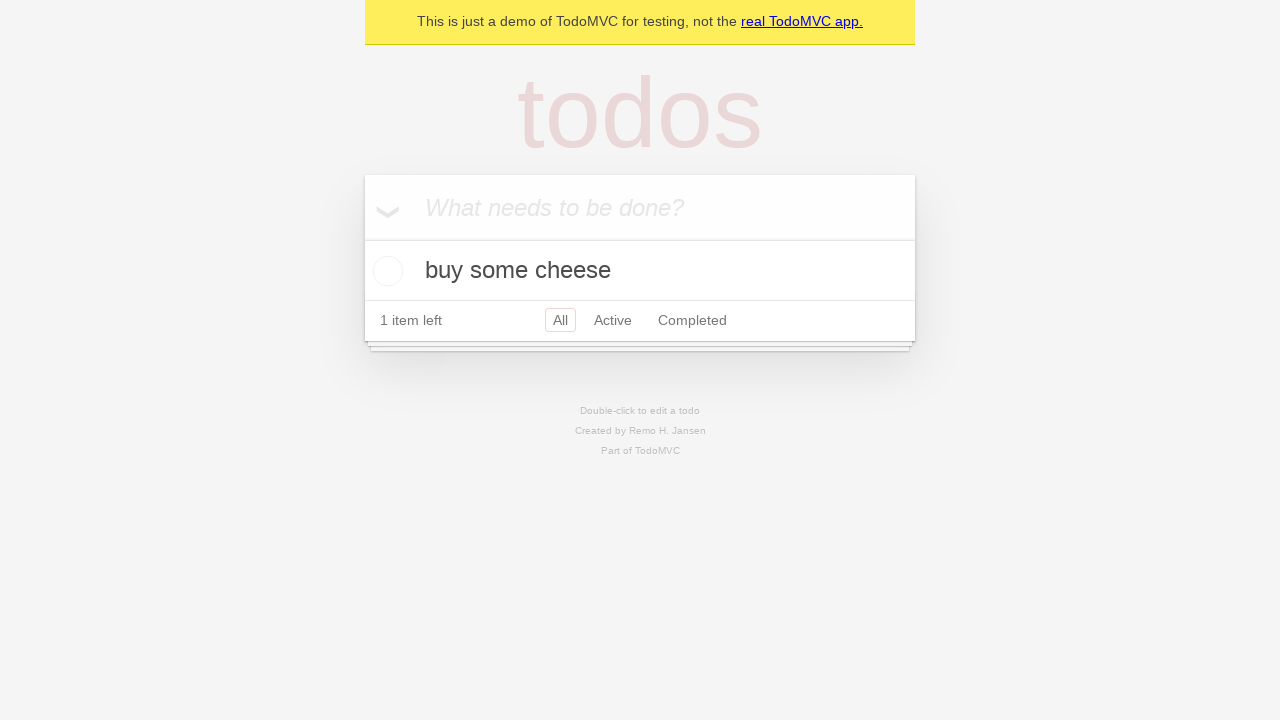

Filled second todo item 'feed the cat' on .new-todo
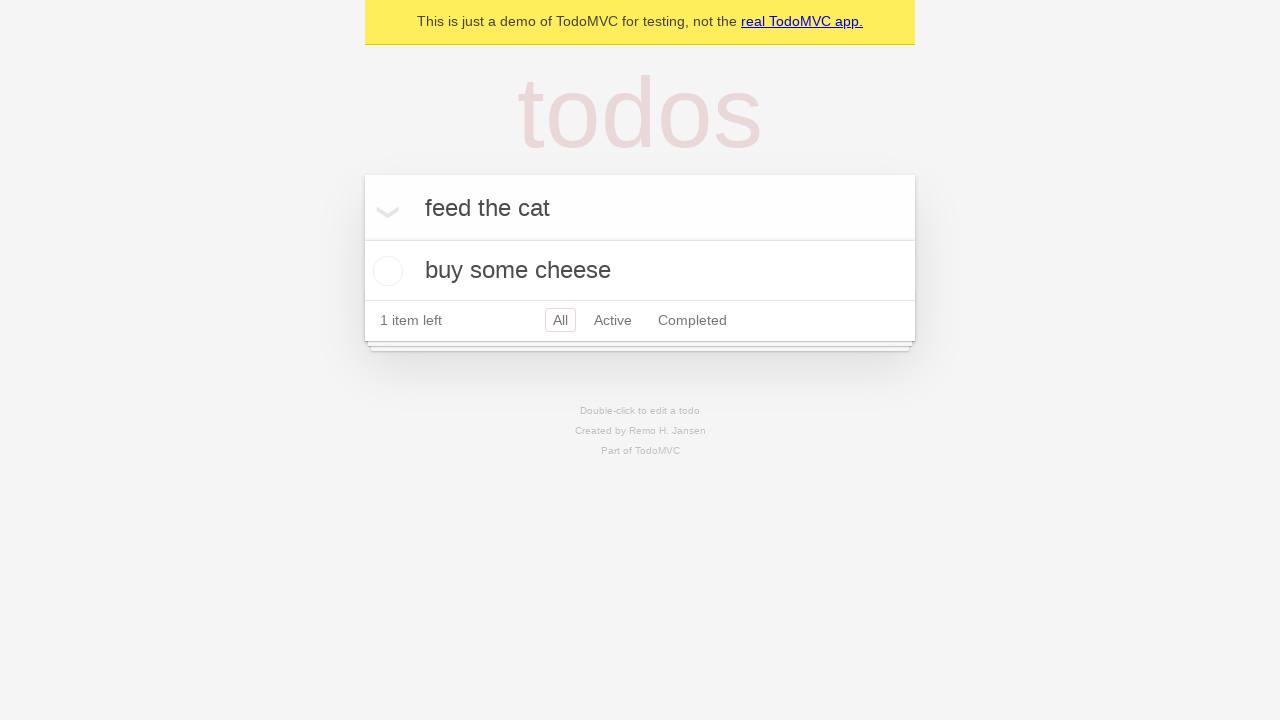

Pressed Enter to add second todo item on .new-todo
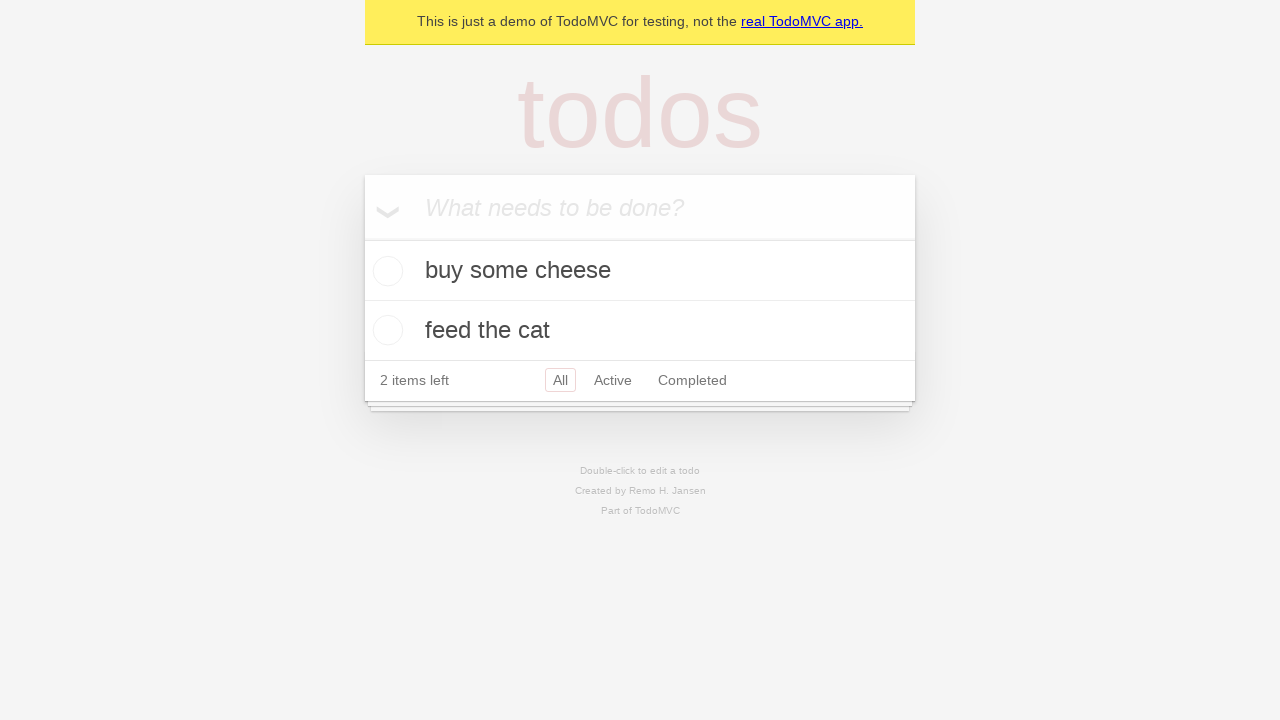

Filled third todo item 'book a doctors appointment' on .new-todo
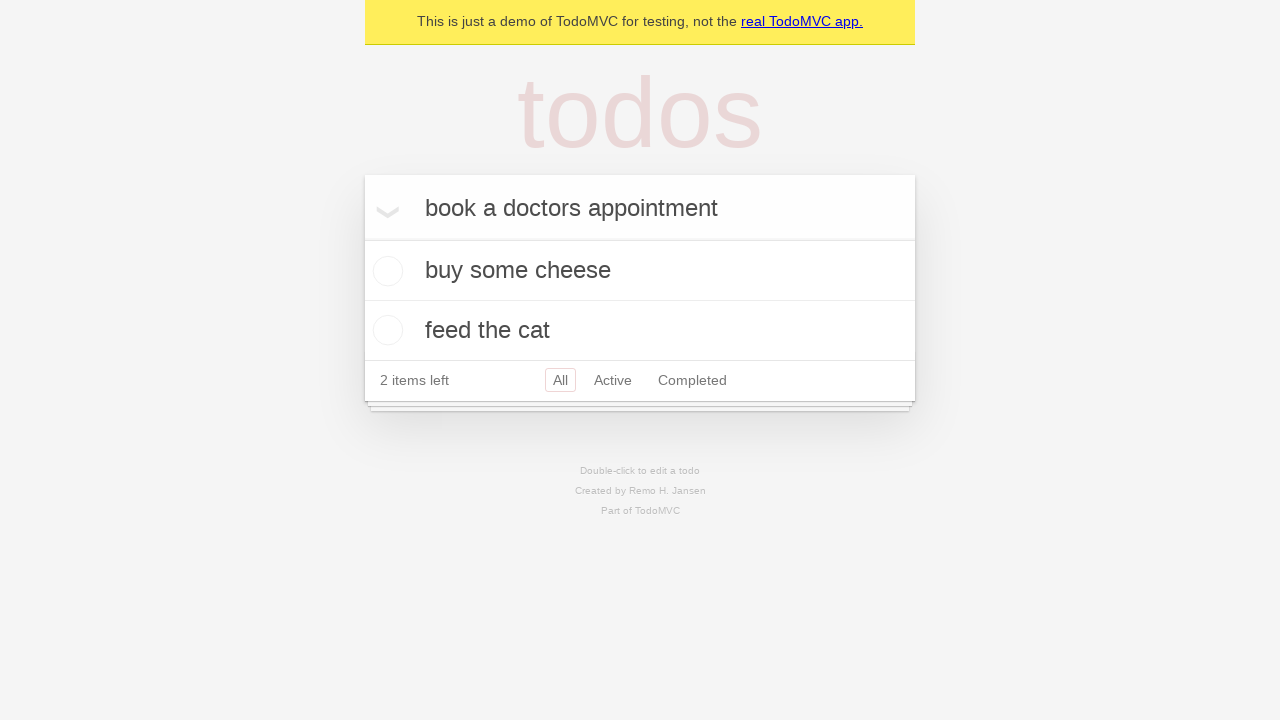

Pressed Enter to add third todo item on .new-todo
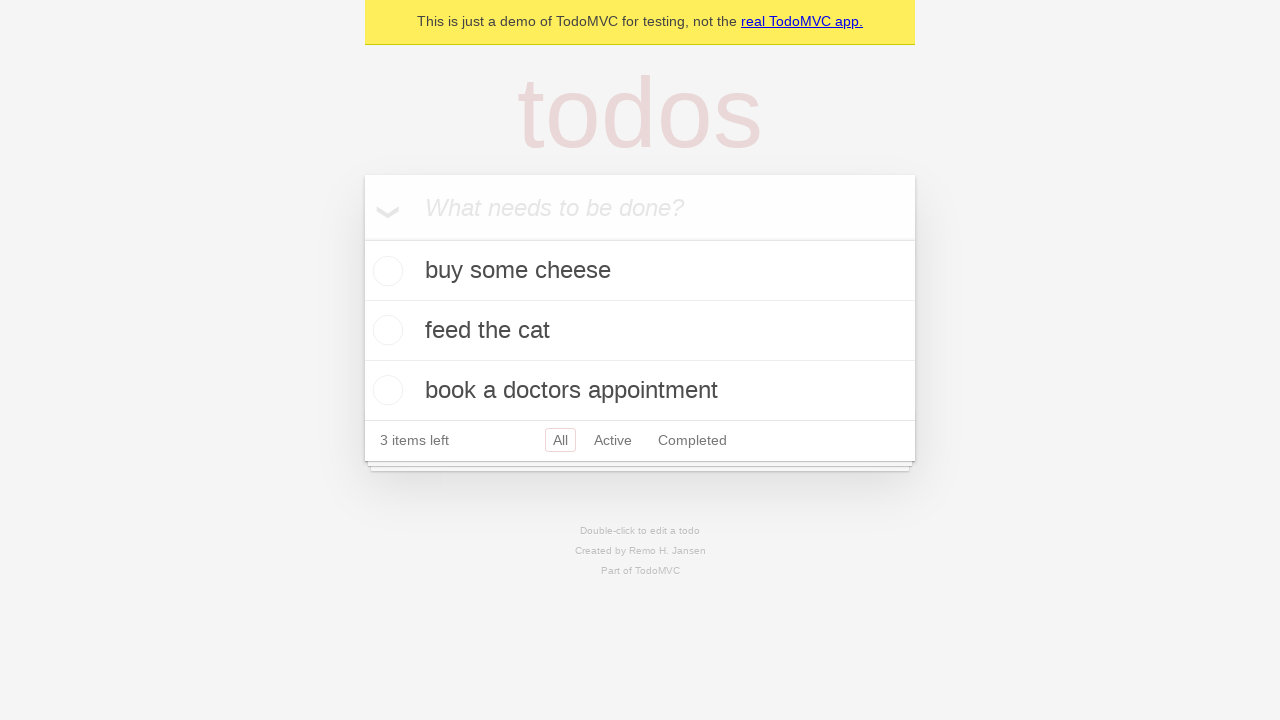

Double-clicked second todo item to enter edit mode at (640, 331) on .todo-list li >> nth=1
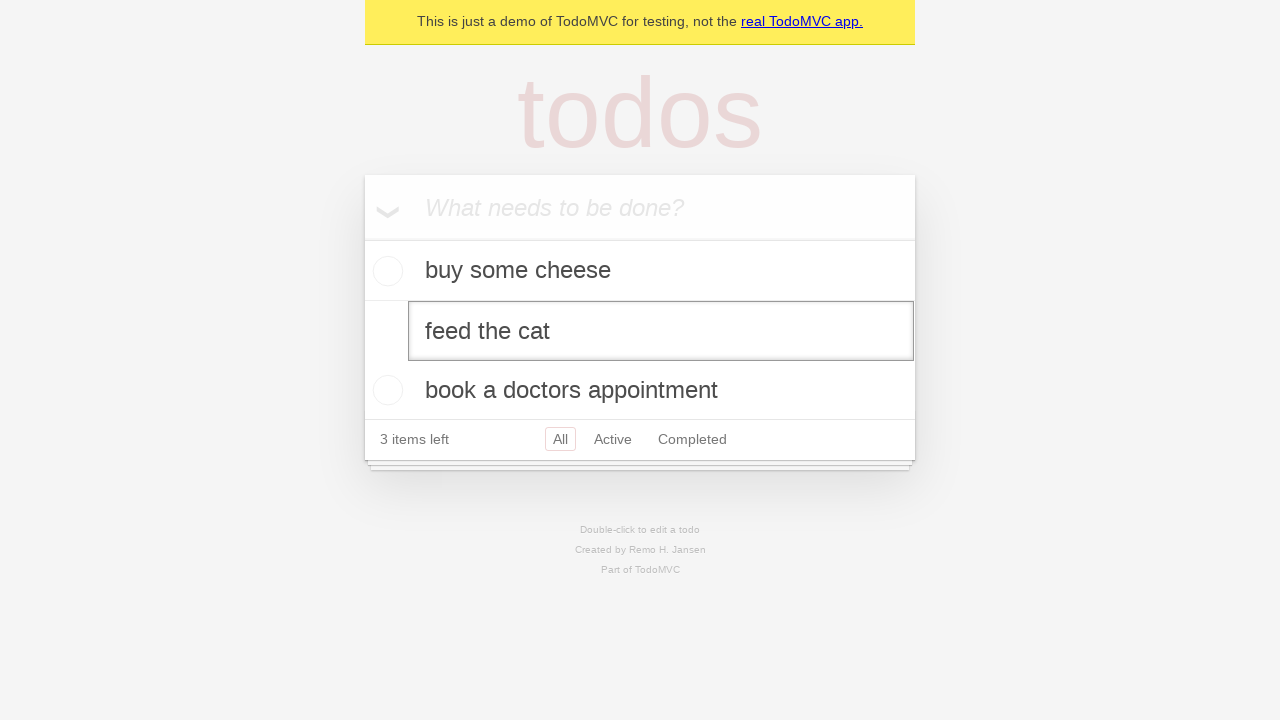

Entered new text 'buy some sausages' in edit field on .todo-list li >> nth=1 >> .edit
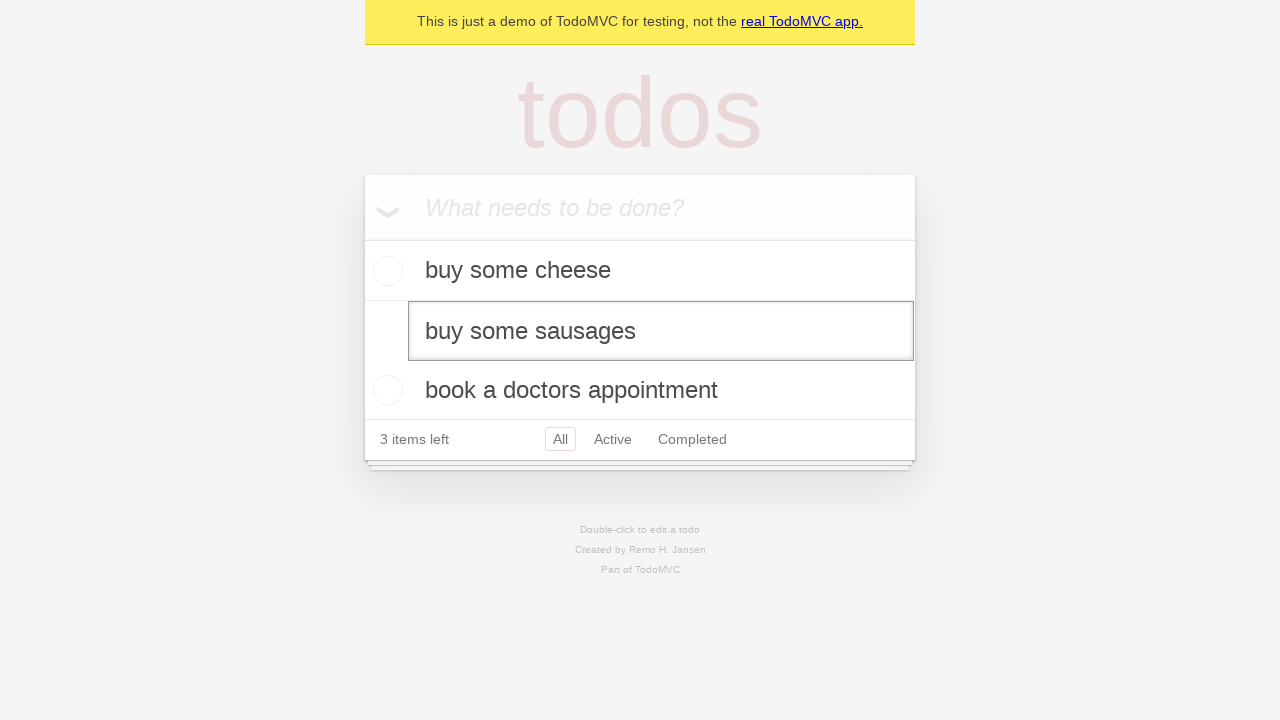

Pressed Enter to confirm todo item edit on .todo-list li >> nth=1 >> .edit
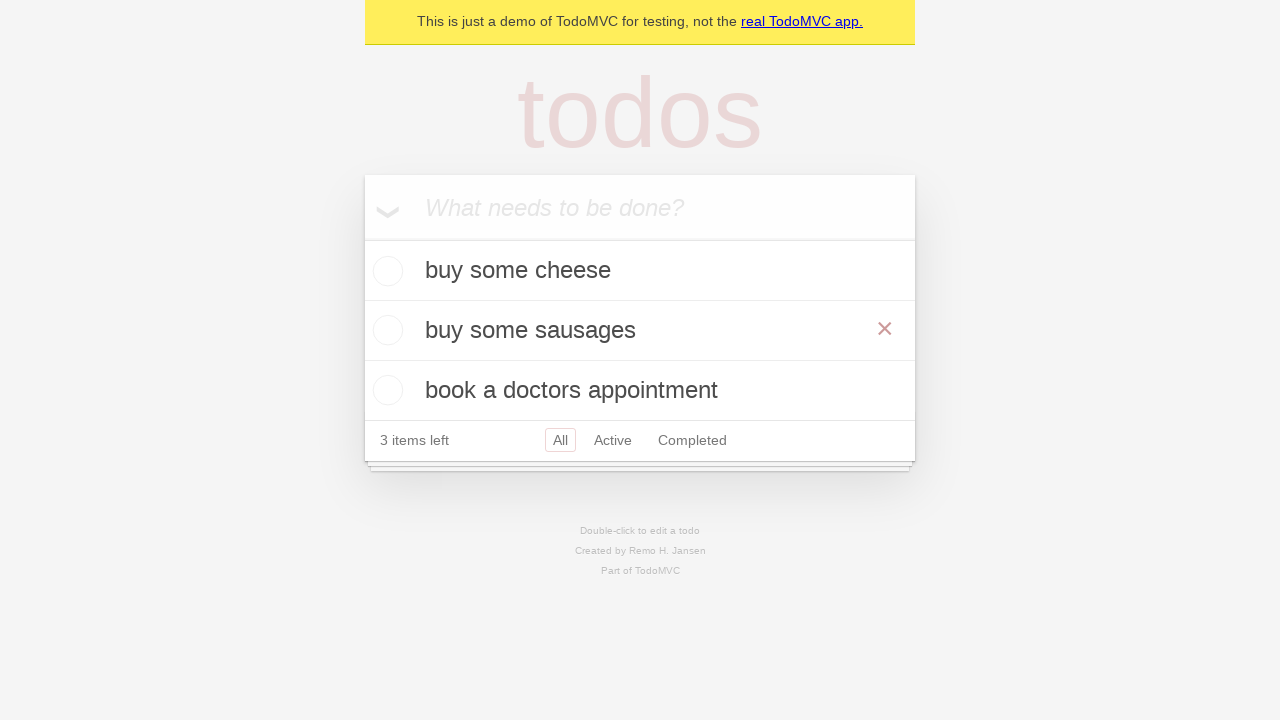

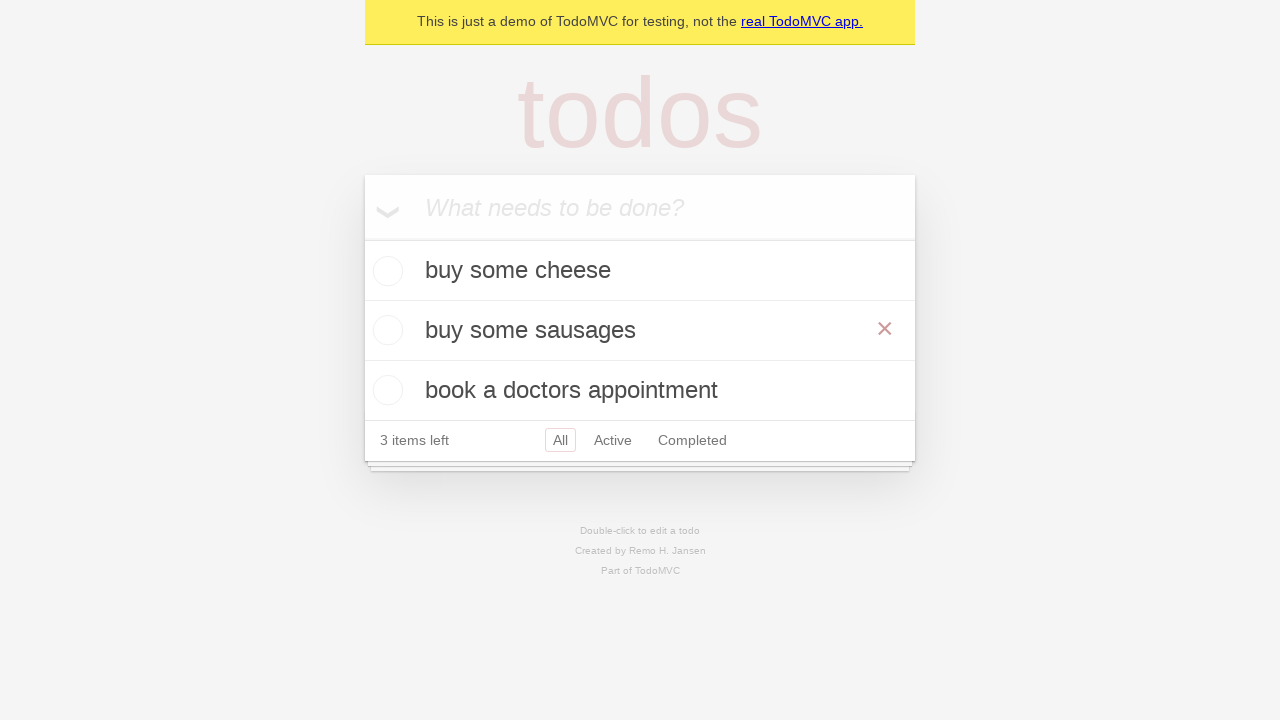